Navigates to Cat litter and litter boxes subcategory by hovering over Cat Supplies menu and clicking the subcategory link

Starting URL: https://valiant-pet-demo.mybigcommerce.com/

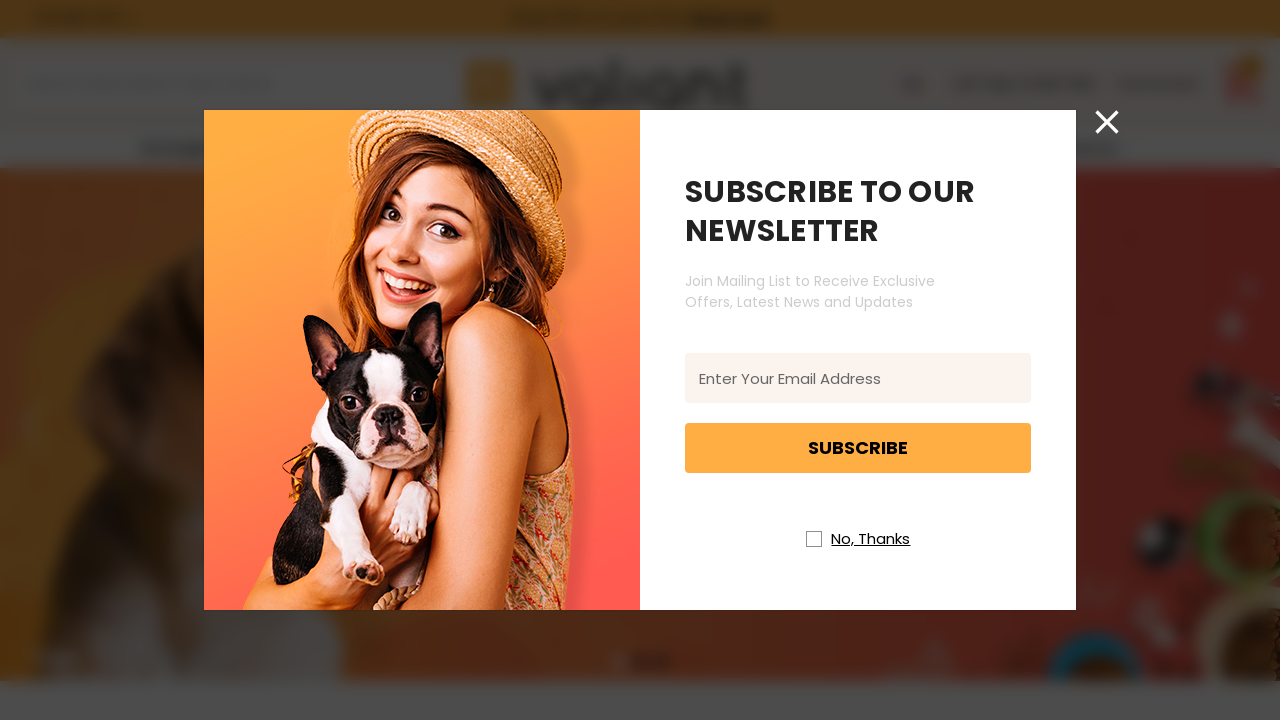

Closed newsletter popup at (1107, 122) on //i[@class='icon icon-newsletter-close']//*[name()='svg']
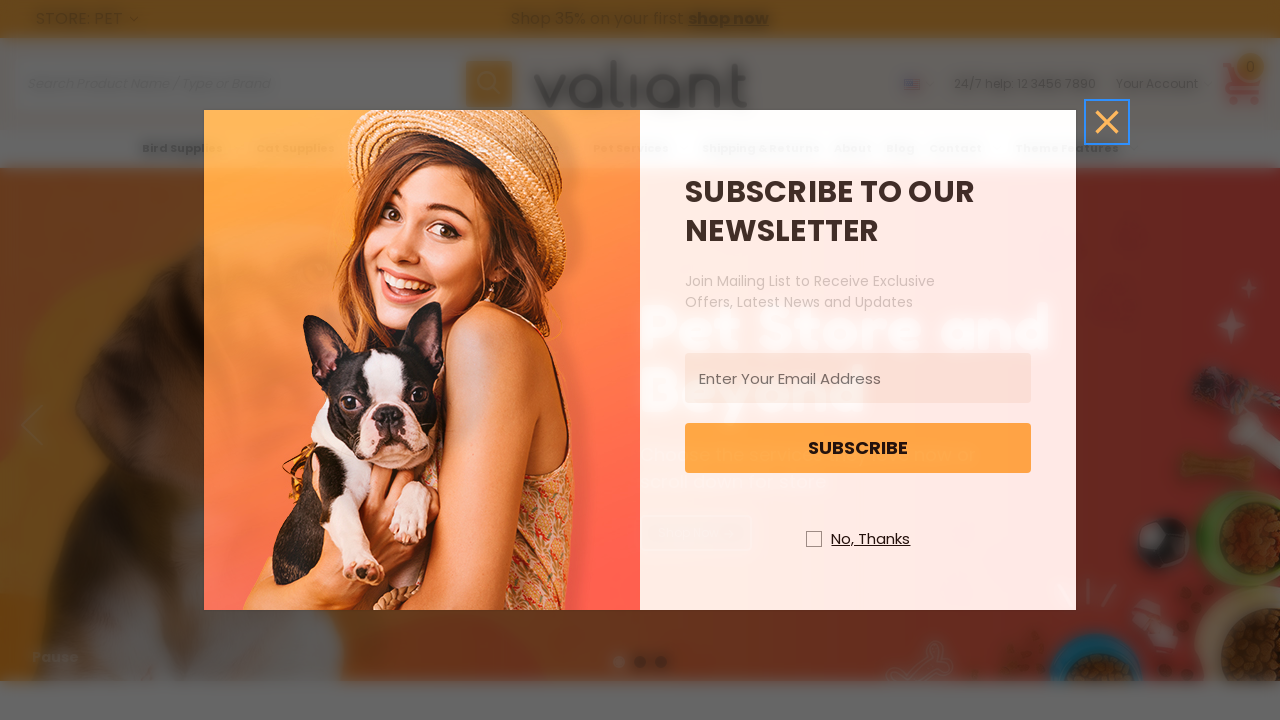

Hovered over Cat Supplies menu at (305, 148) on xpath=//a[@aria-label='Cat Supplies'][normalize-space()='Cat Supplies']
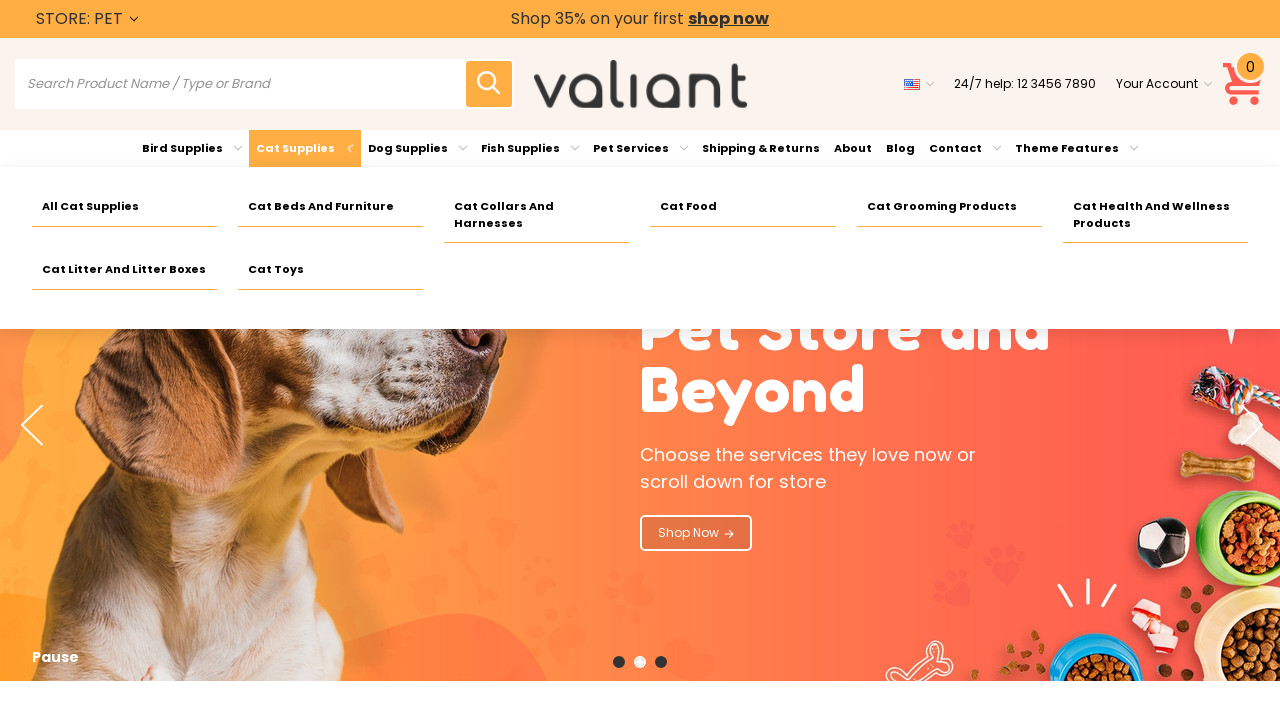

Clicked on Cat litter and litter boxes subcategory link at (124, 270) on xpath=//a[@aria-label='Cat litter and litter boxes']
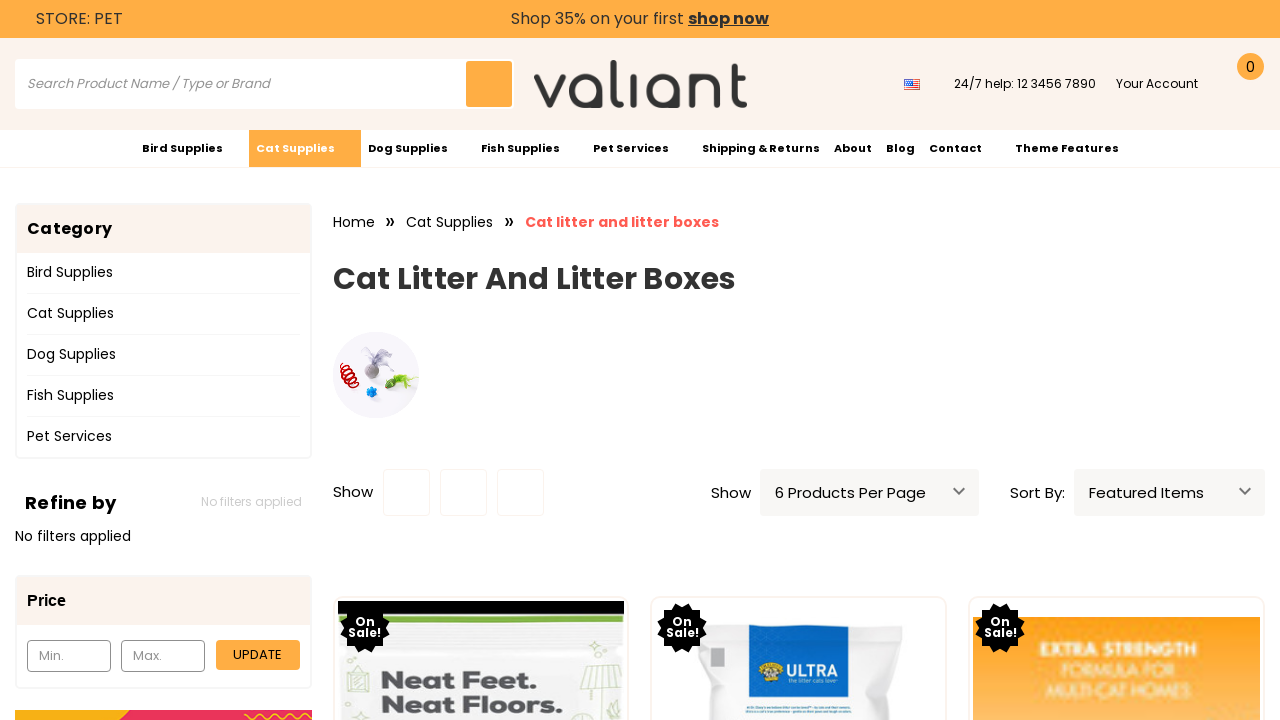

Scrolled to bottom of page
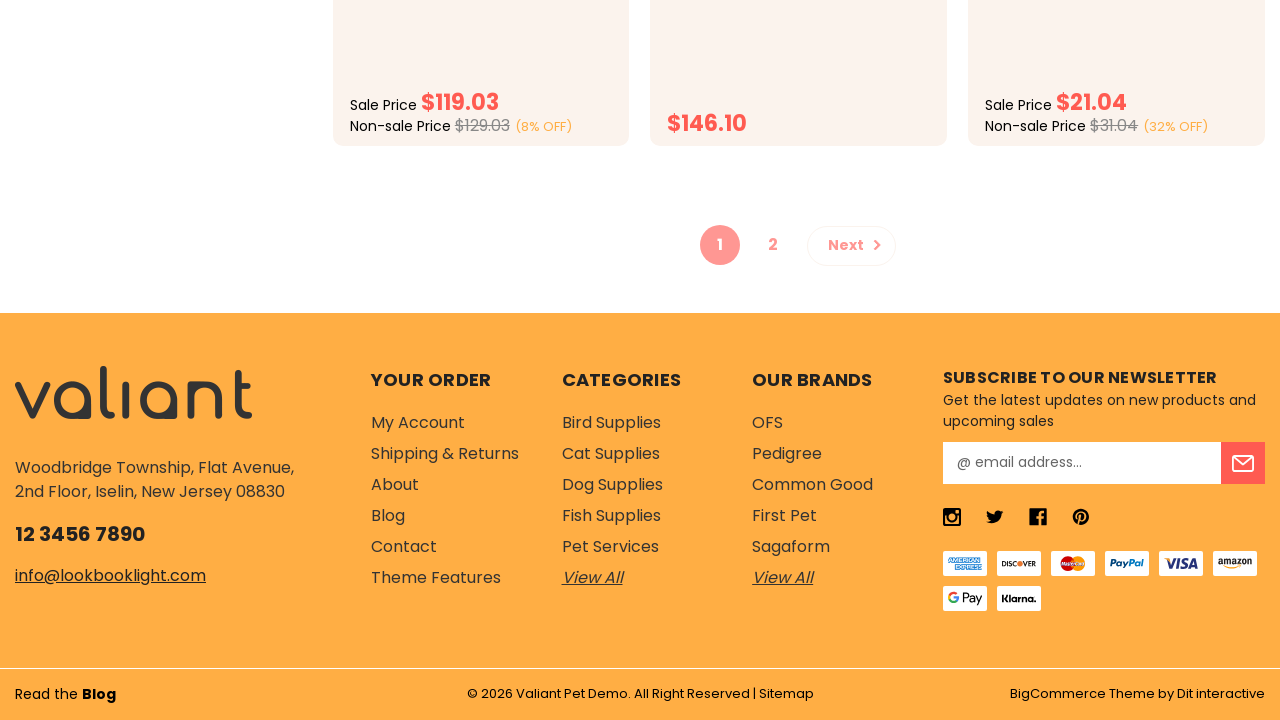

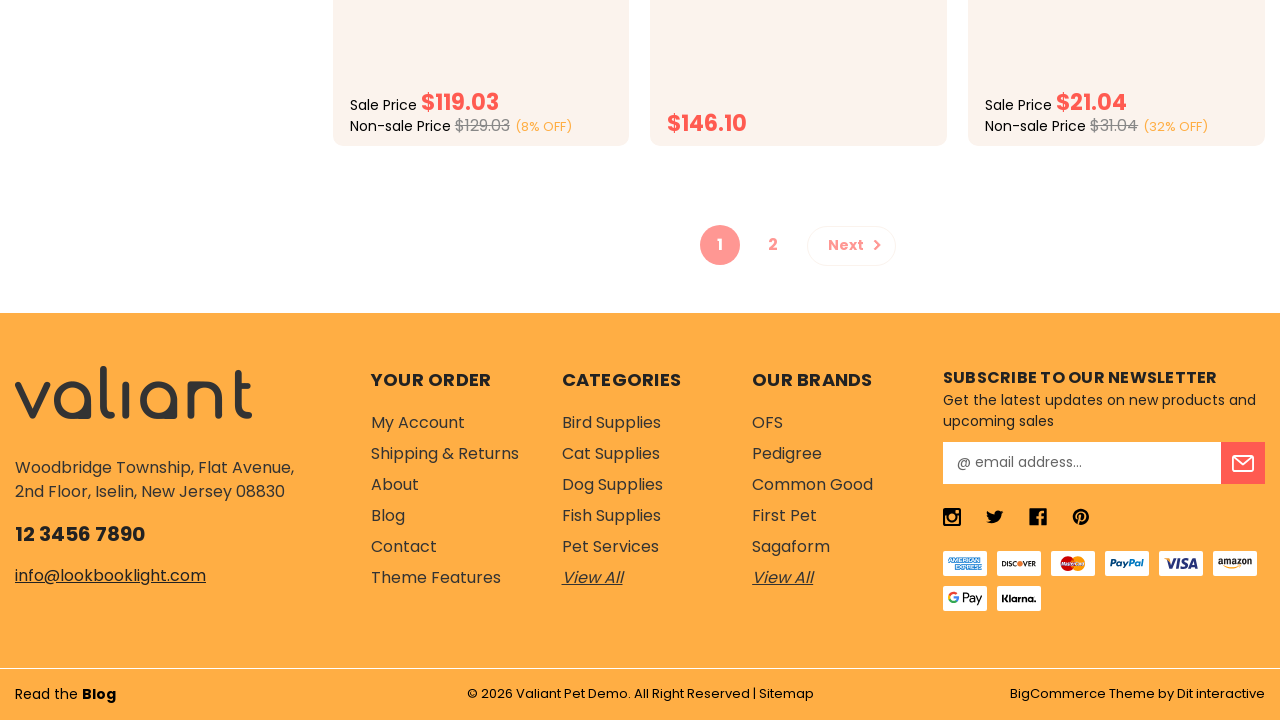